Navigates to a demo automation testing site, clicks a button to proceed, and selects a value from the Skills dropdown menu

Starting URL: http://demo.automationtesting.in/

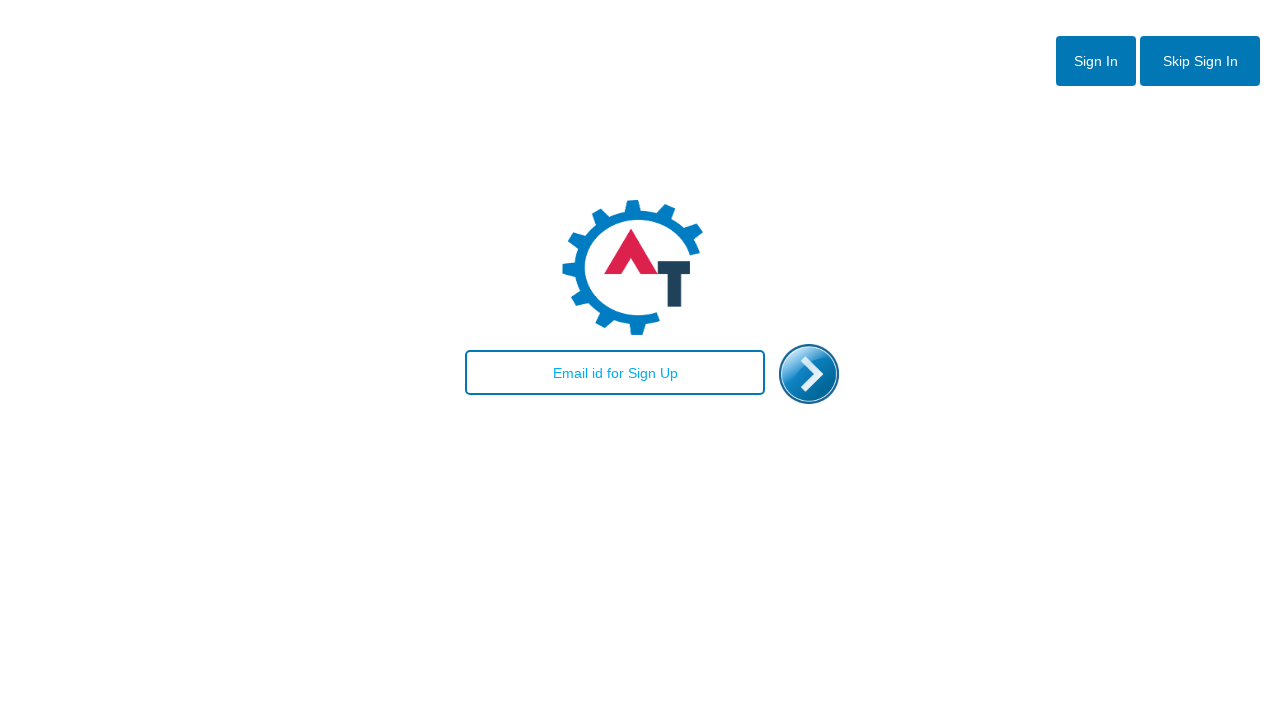

Navigated to demo automation testing site
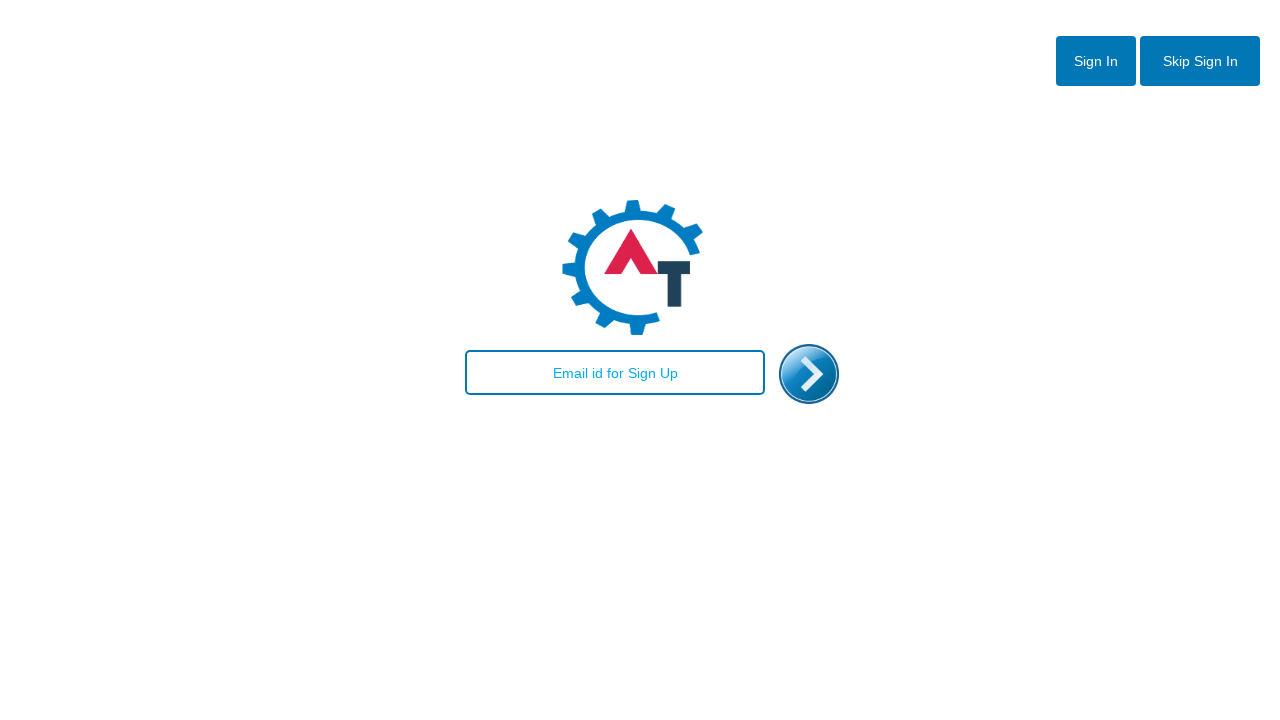

Clicked 'Skip Sign In' button to proceed at (1200, 61) on #btn2
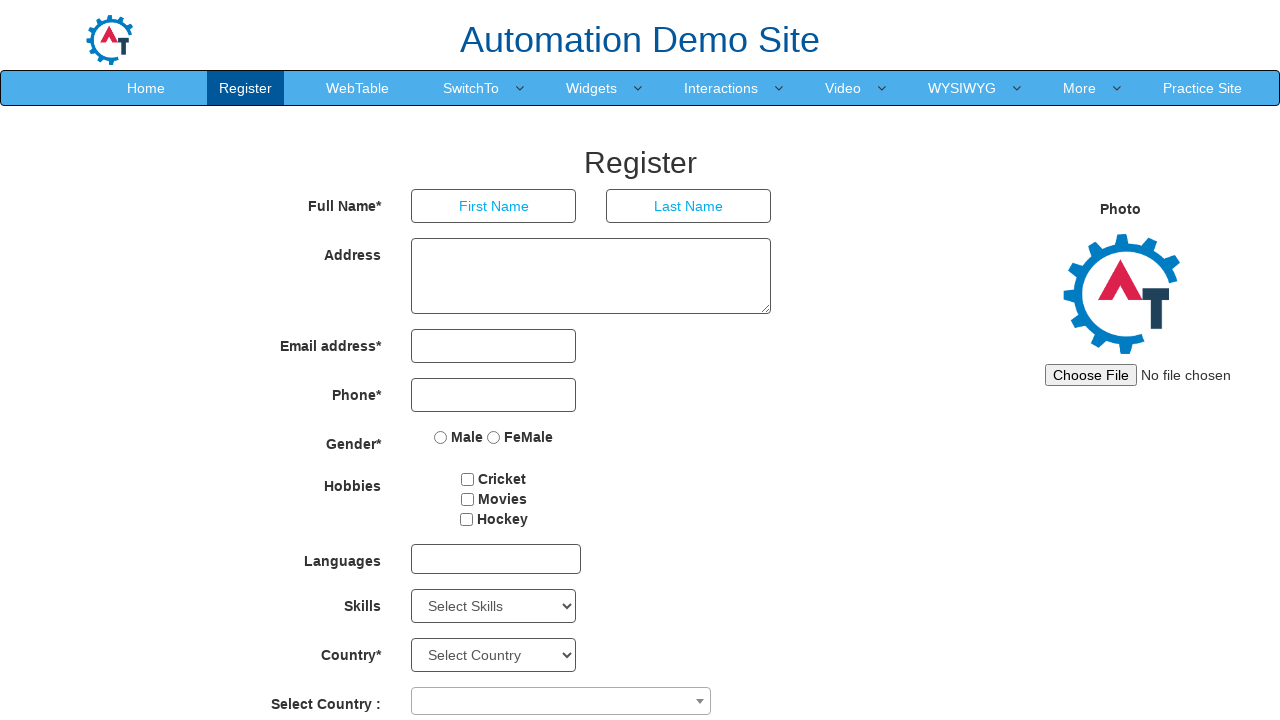

Skills dropdown is now available
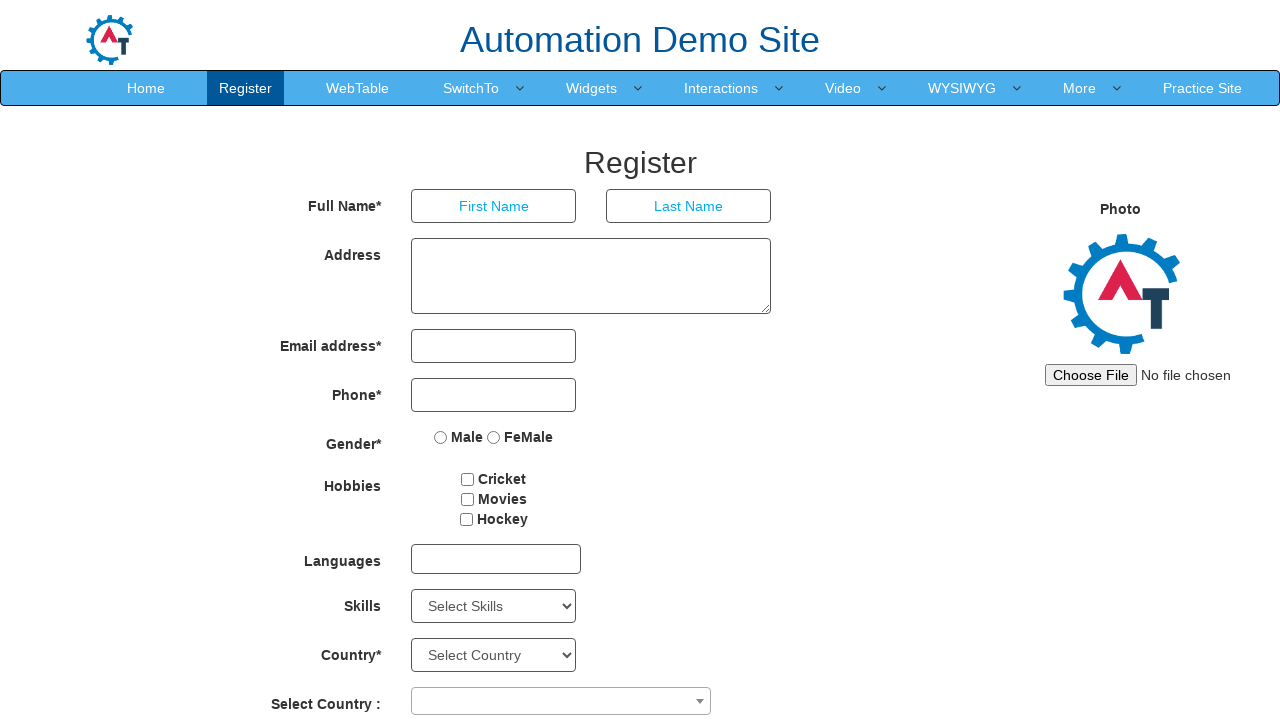

Selected 'C' from Skills dropdown menu on #Skills
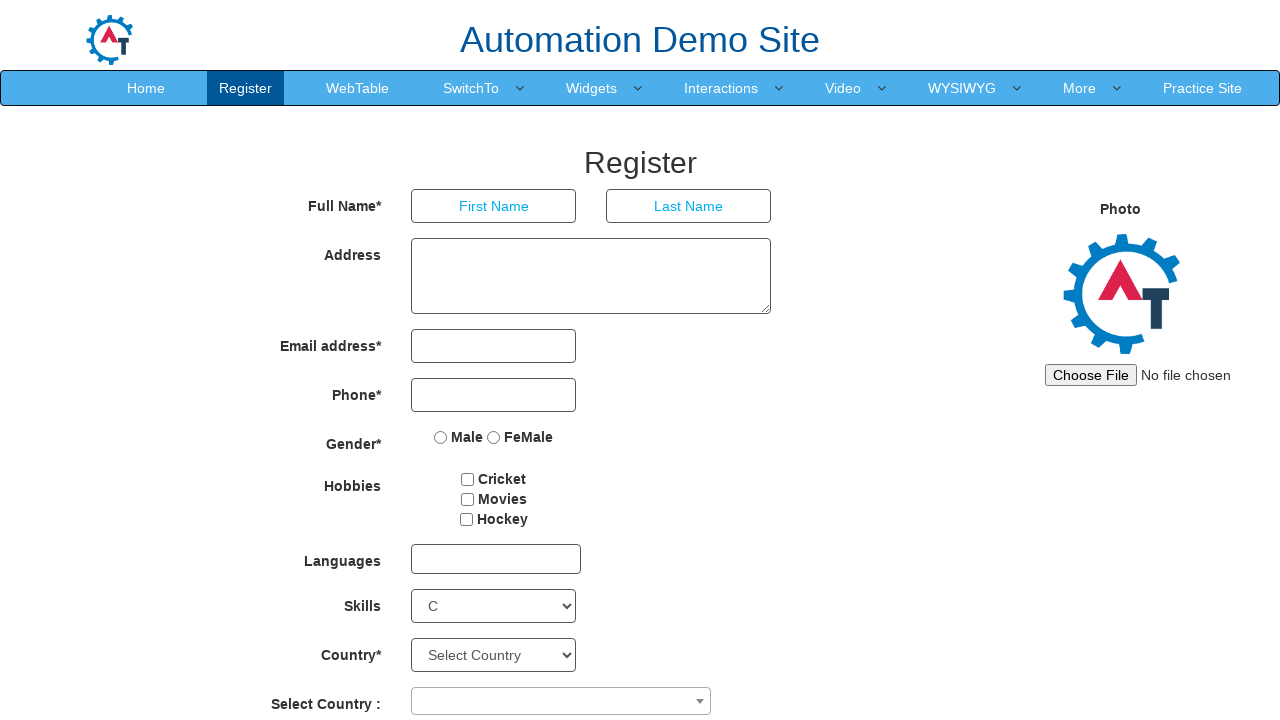

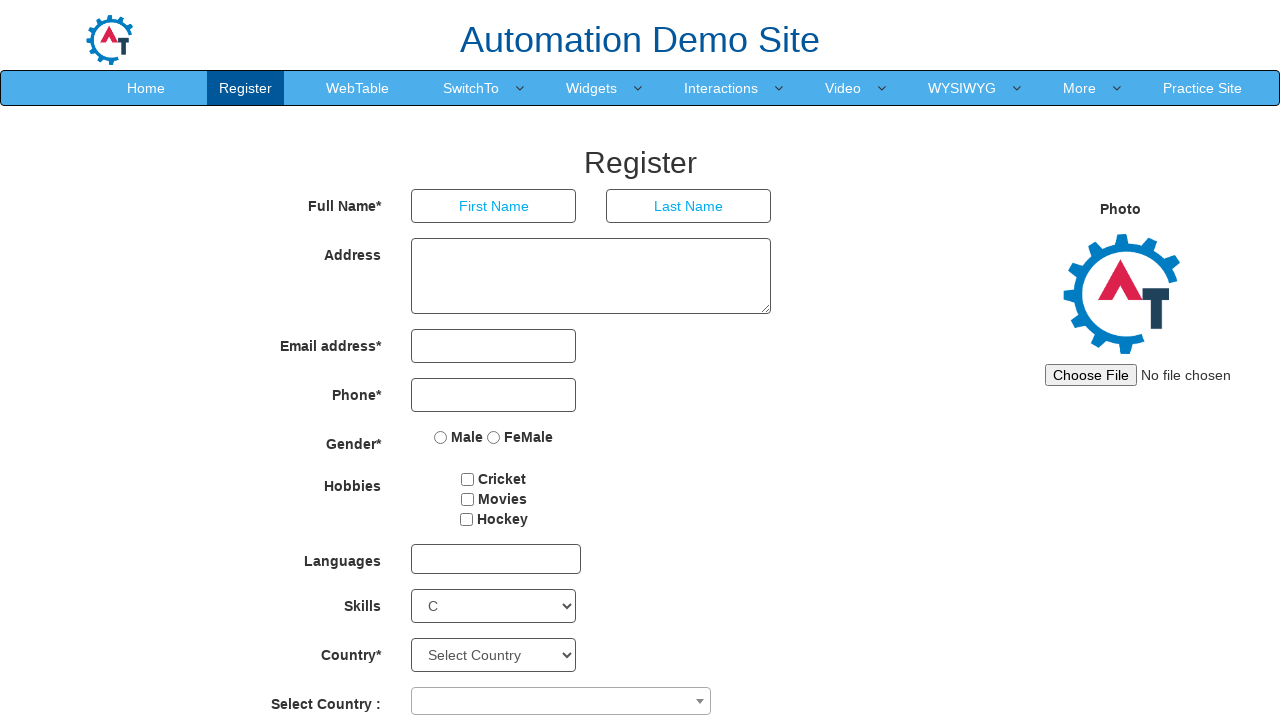